Clicks on social media icon links (Facebook, Instagram, Twitter) and verifies they link to the correct social media profiles

Starting URL: https://ntig-uppsala.github.io/Frisor-Saxe/

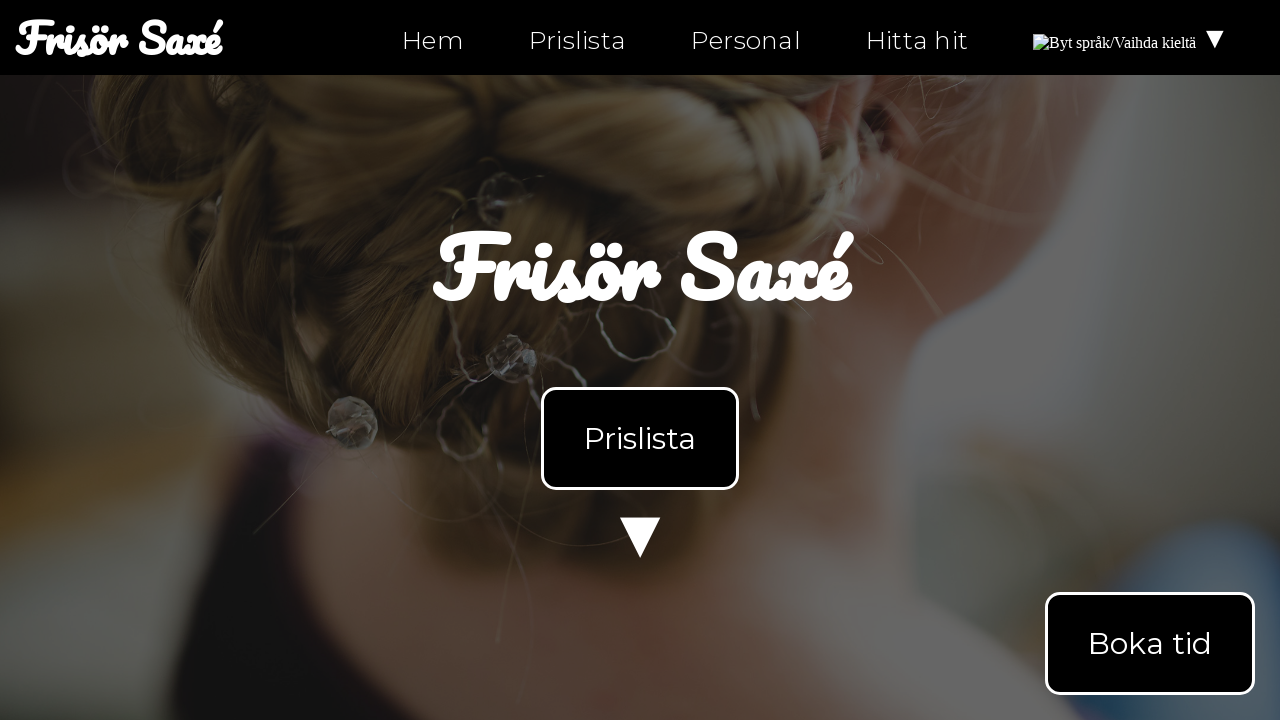

Located facebook social media icon element
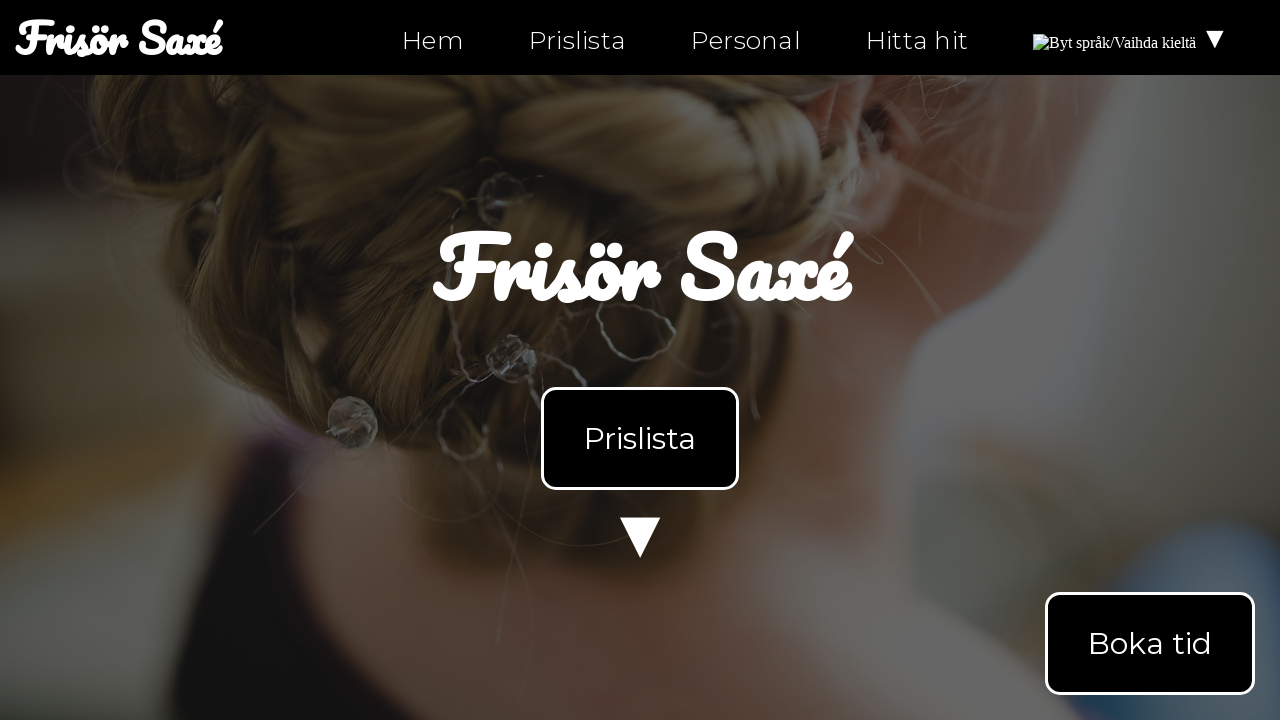

Clicked on facebook icon at (60, 652) on .fa-facebook
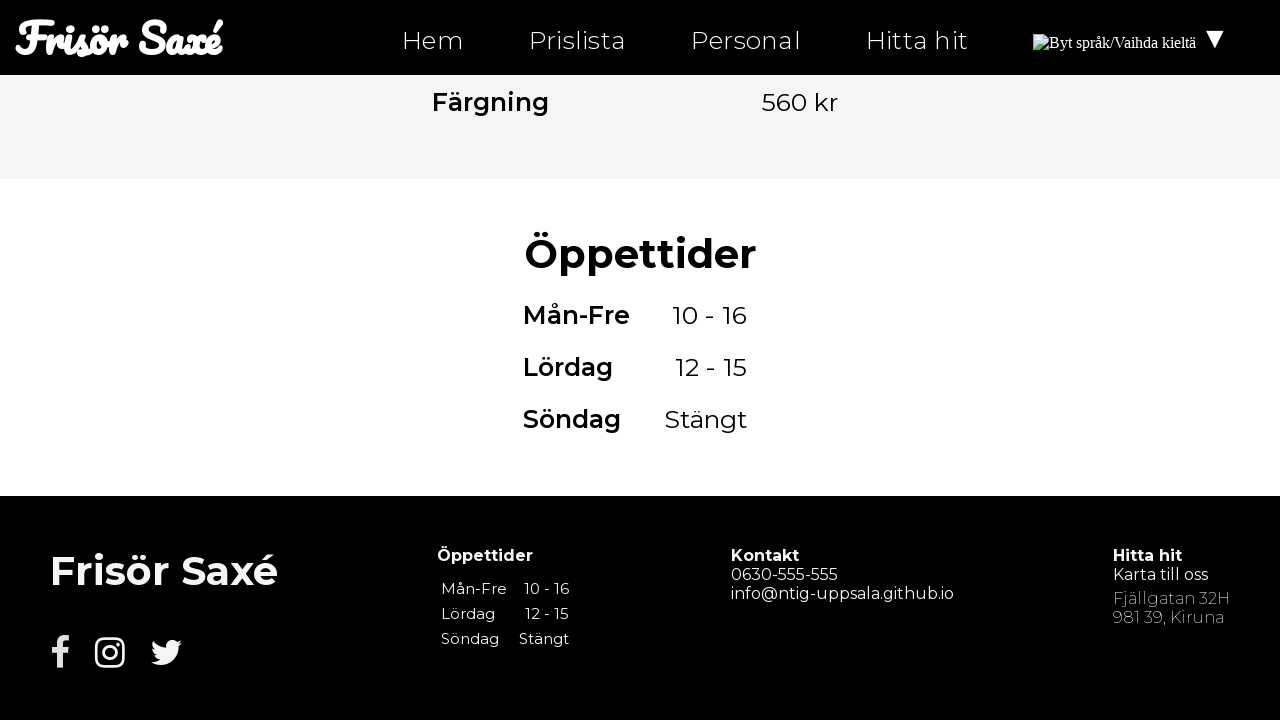

Retrieved href attribute for facebook icon: https://facebook.com/ntiuppsala
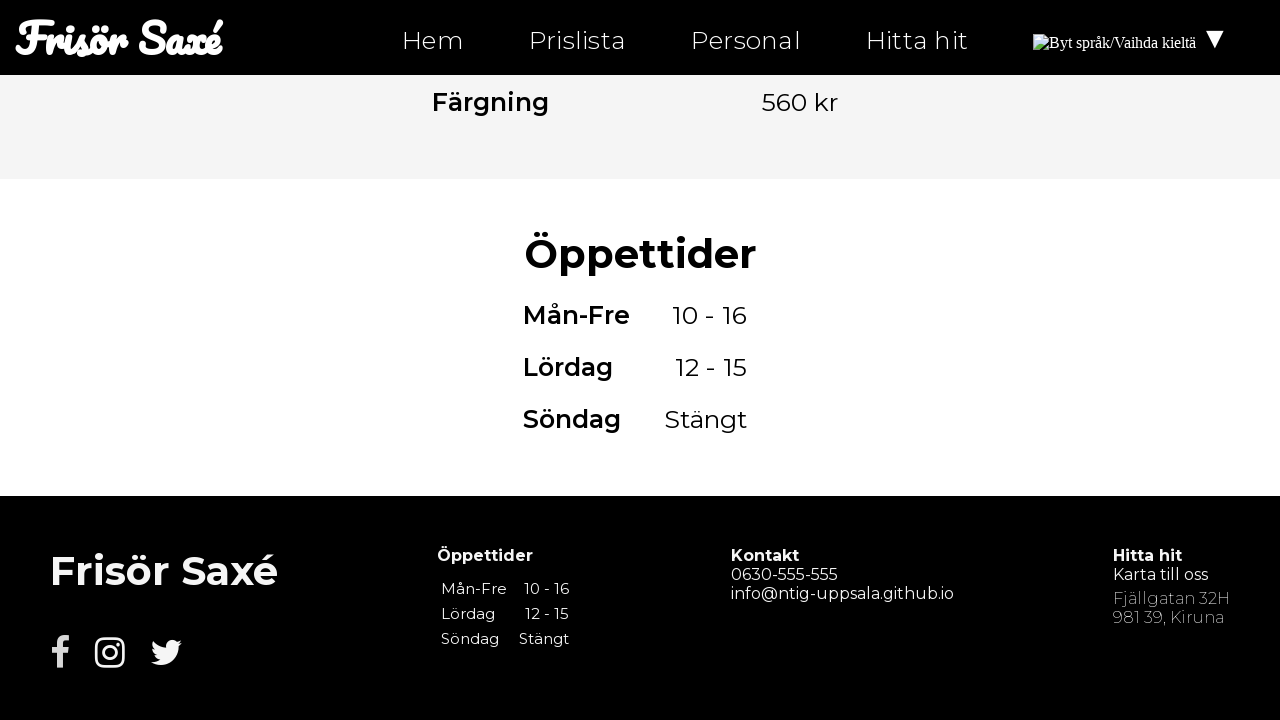

Verified facebook icon links to correct URL (https://facebook.com/ntiuppsala)
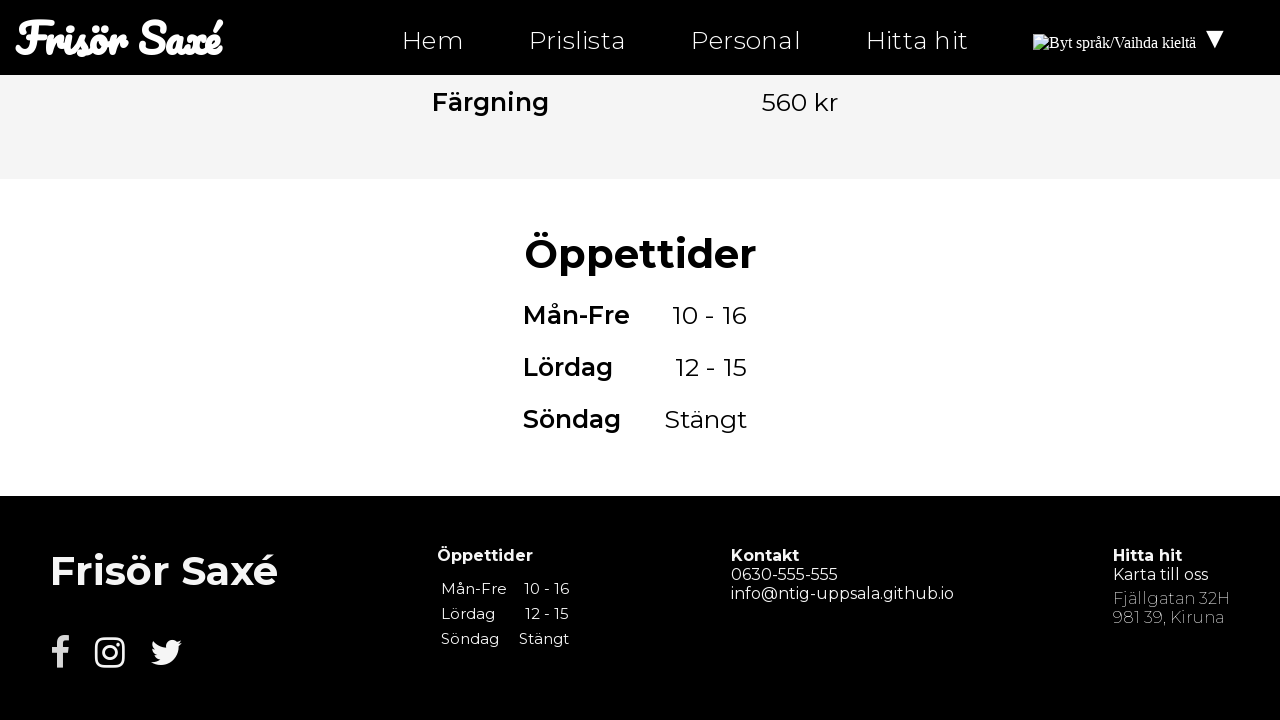

Located instagram social media icon element
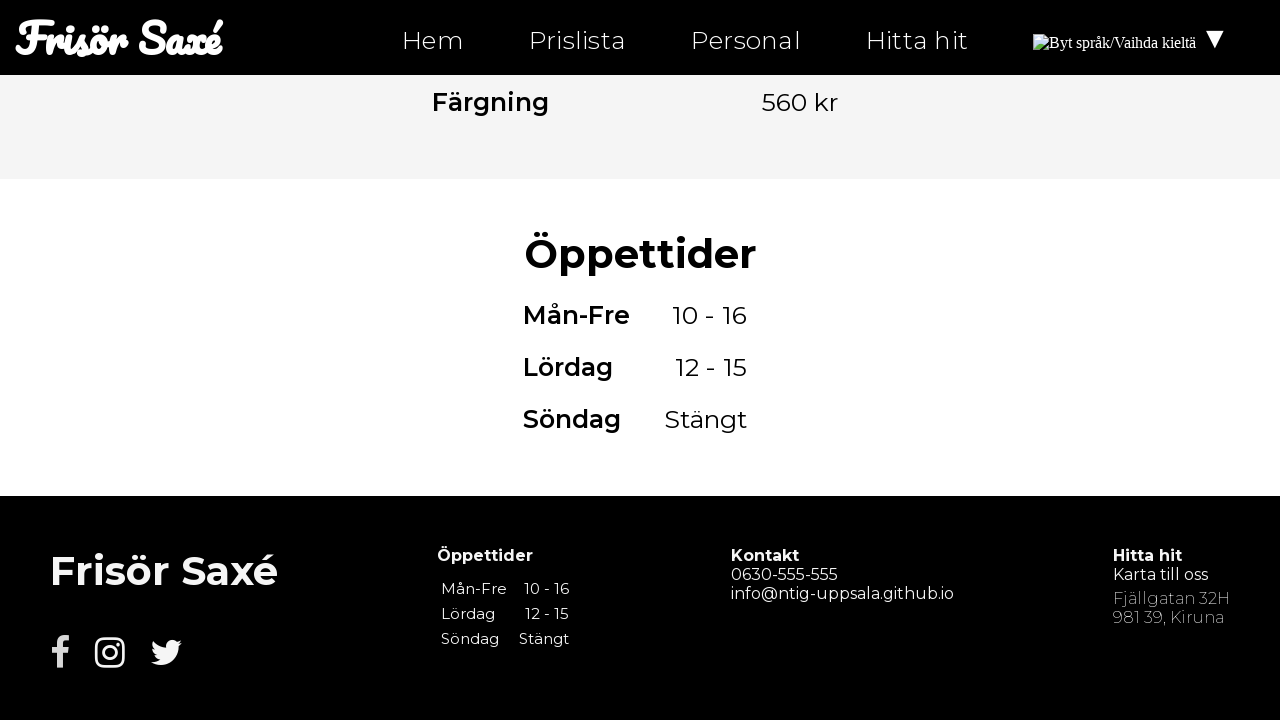

Clicked on instagram icon at (110, 652) on .fa-instagram
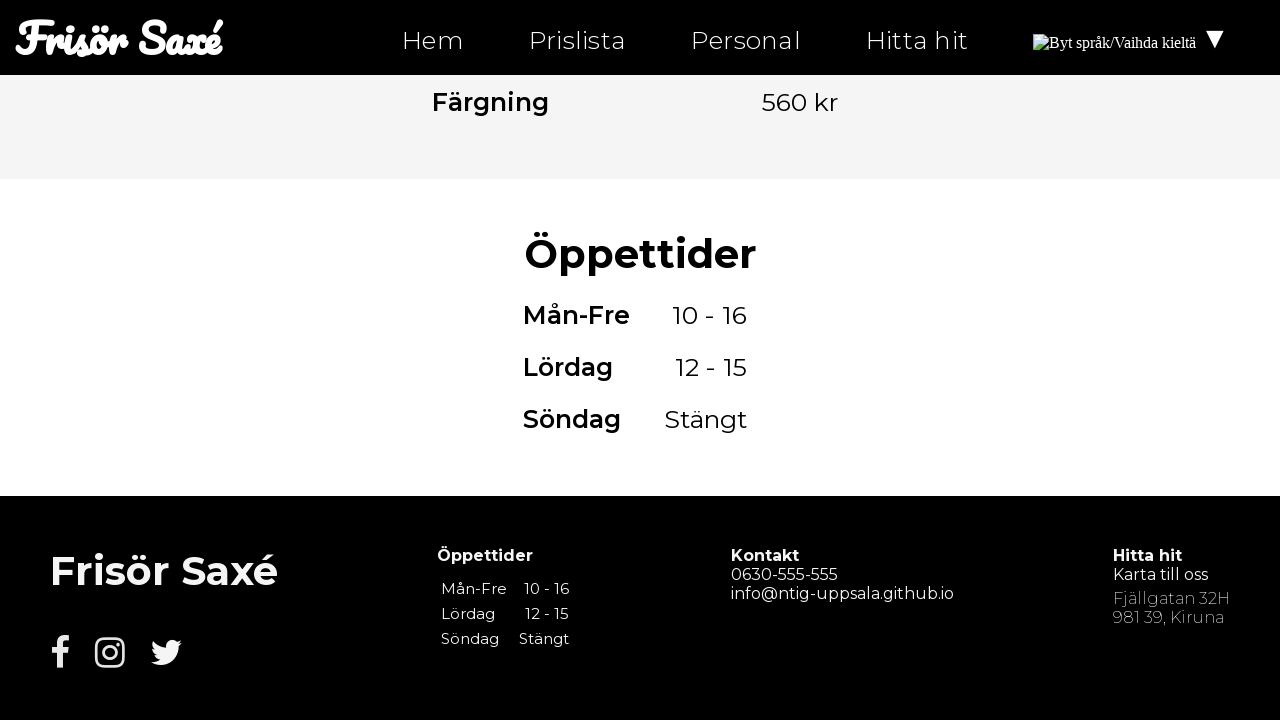

Retrieved href attribute for instagram icon: https://instagram.com/ntiuppsala
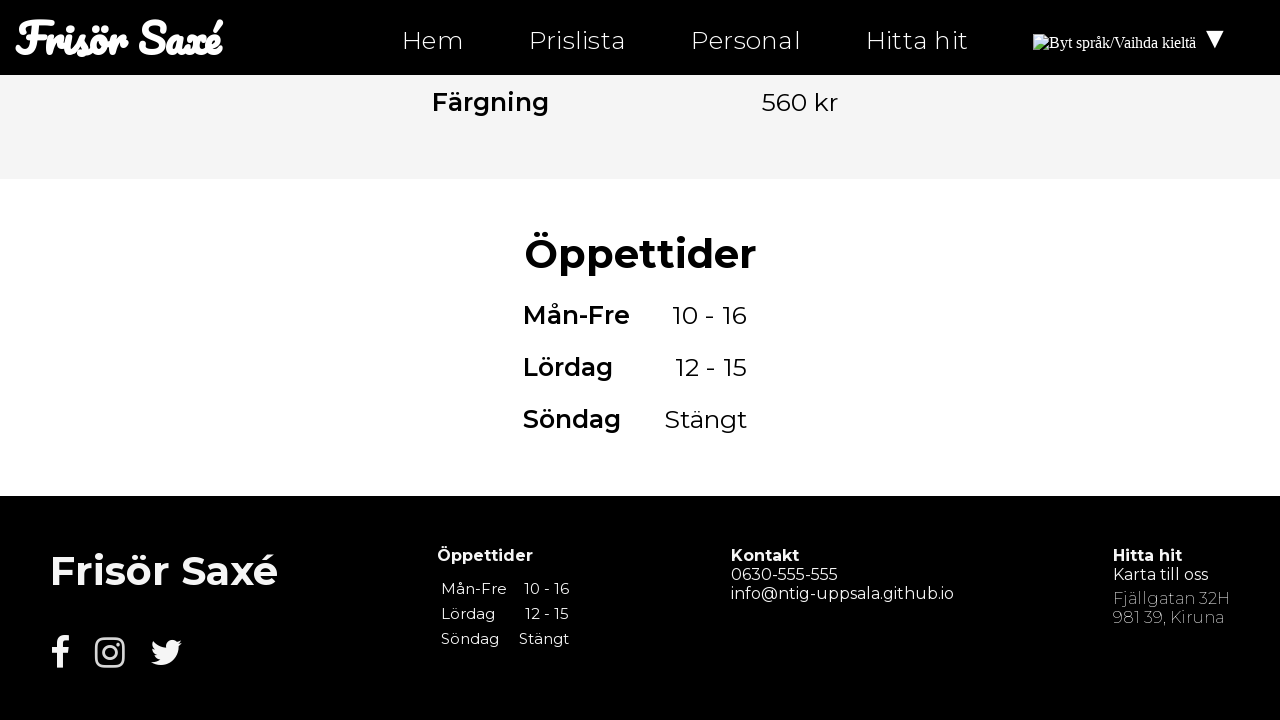

Verified instagram icon links to correct URL (https://instagram.com/ntiuppsala)
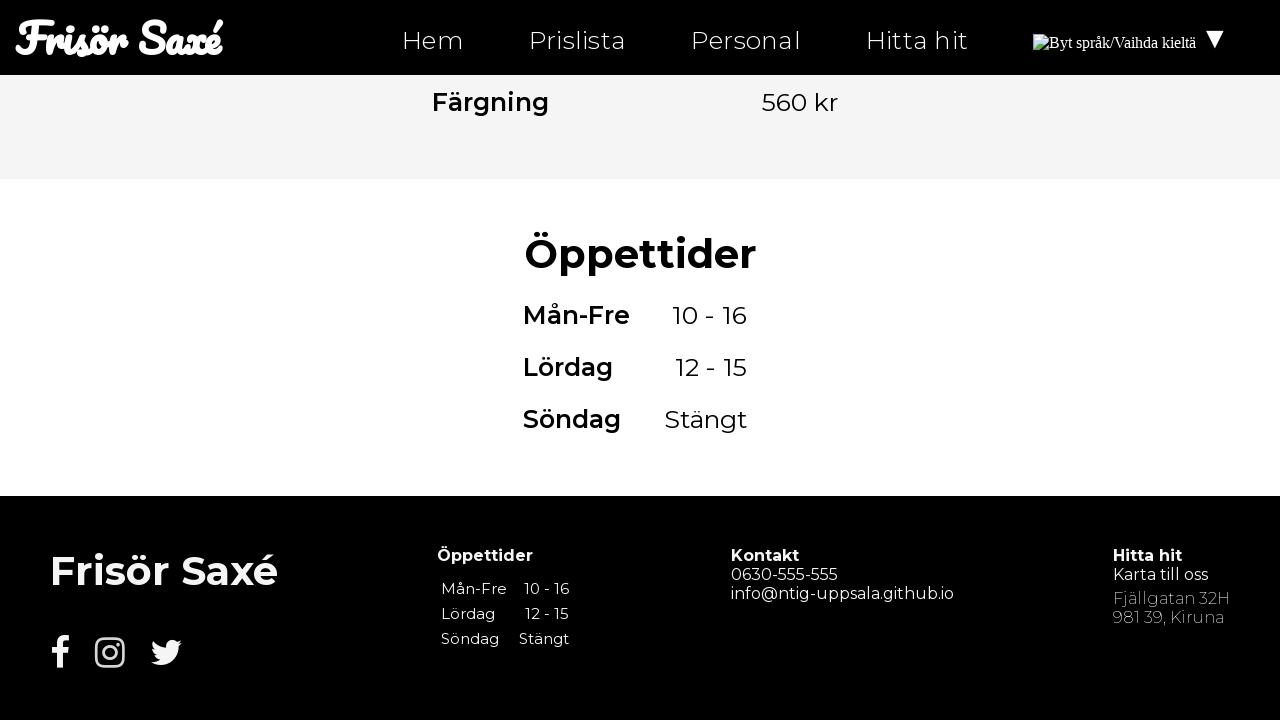

Located twitter social media icon element
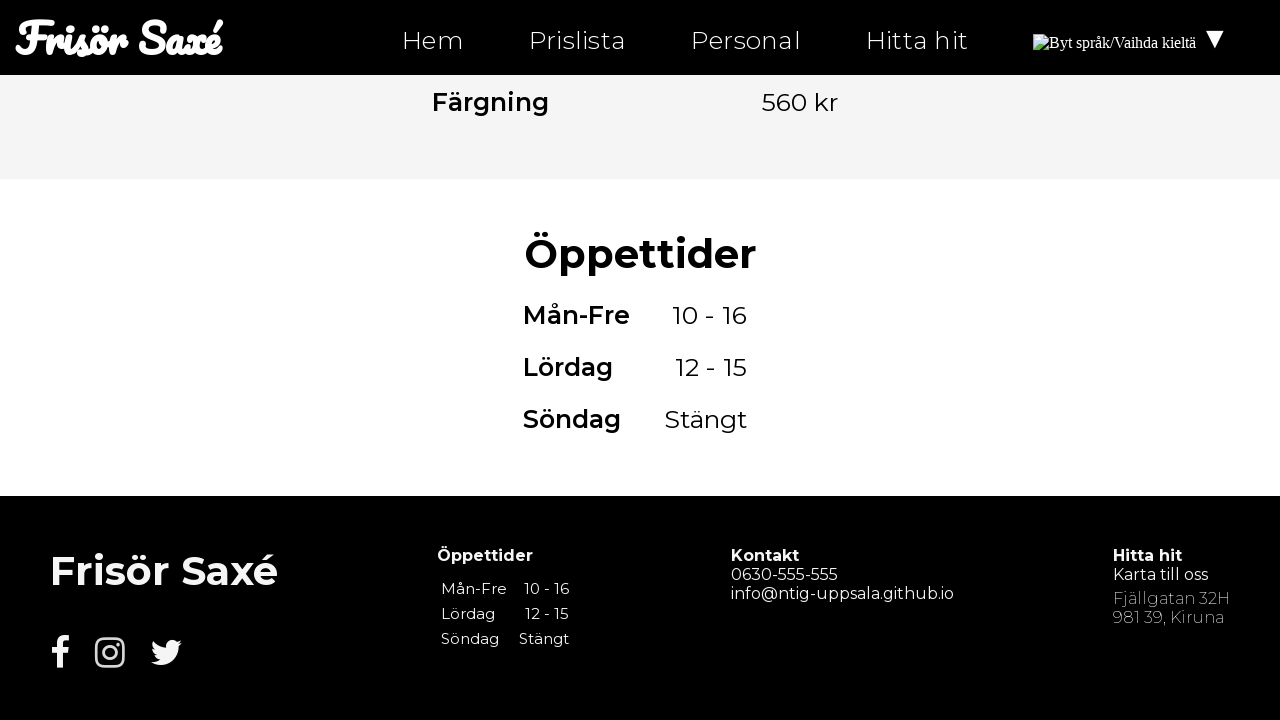

Clicked on twitter icon at (166, 652) on .fa-twitter
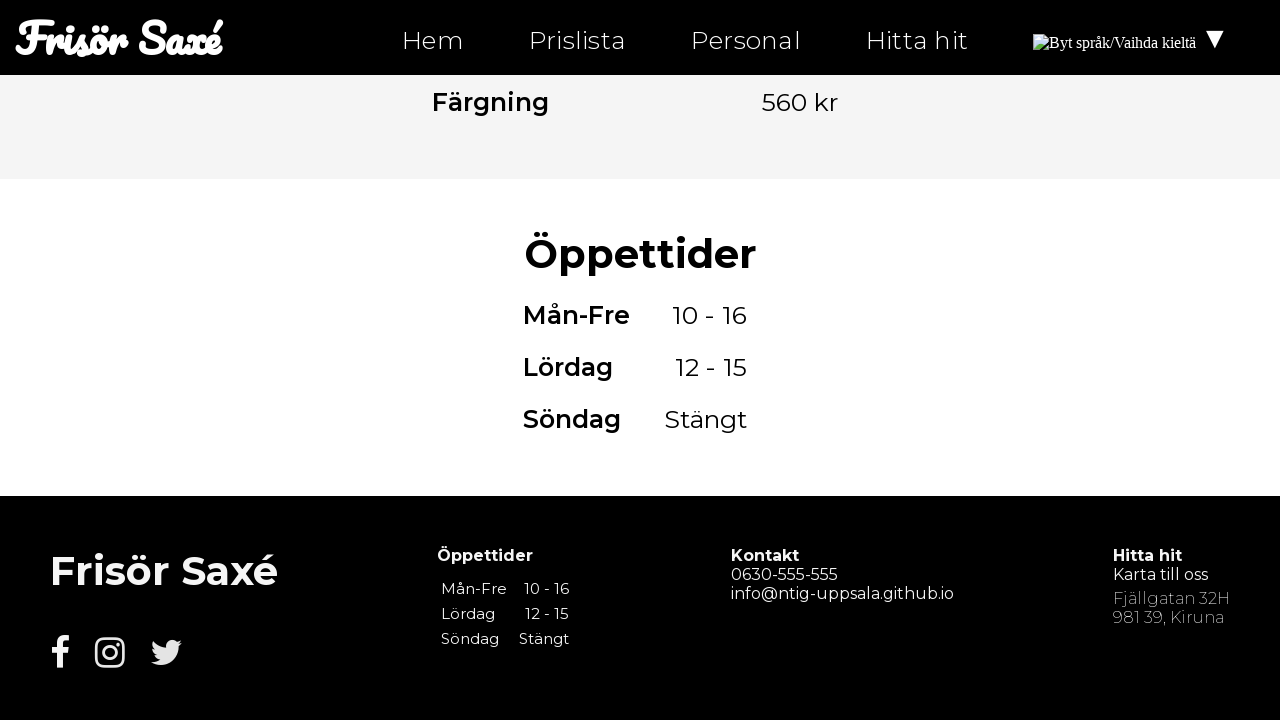

Retrieved href attribute for twitter icon: https://twitter.com/ntiuppsala
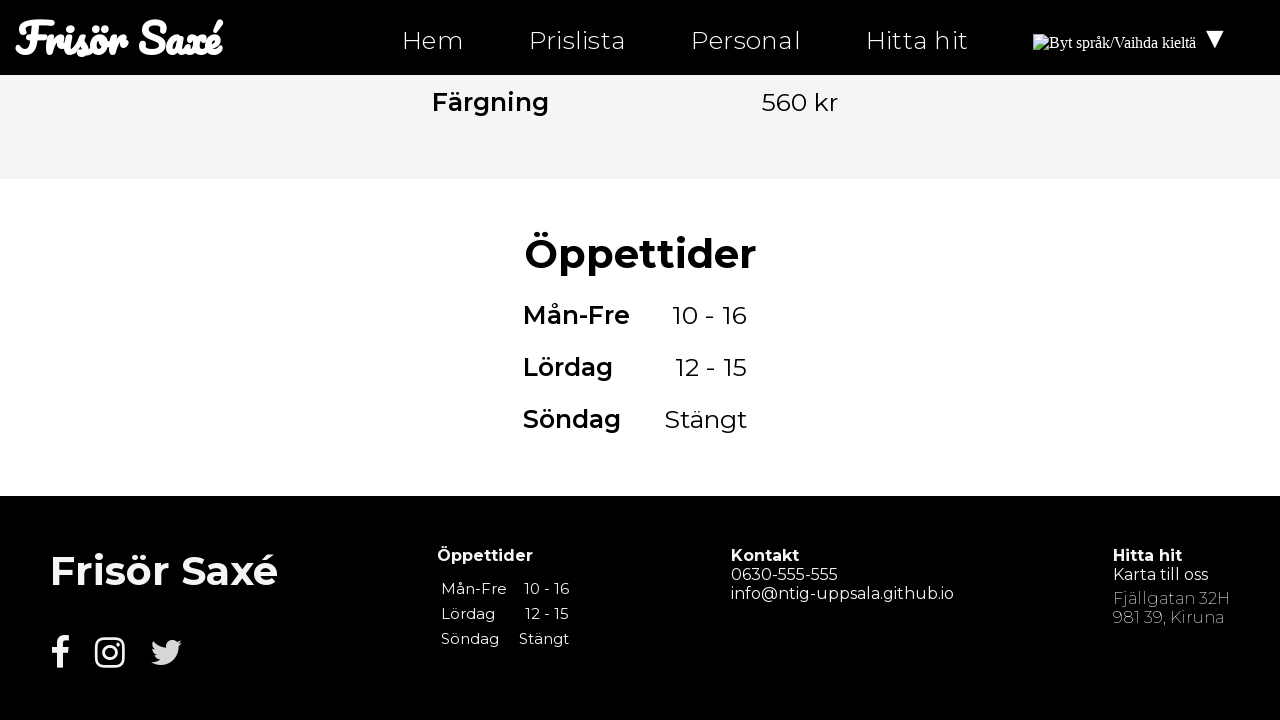

Verified twitter icon links to correct URL (https://twitter.com/ntiuppsala)
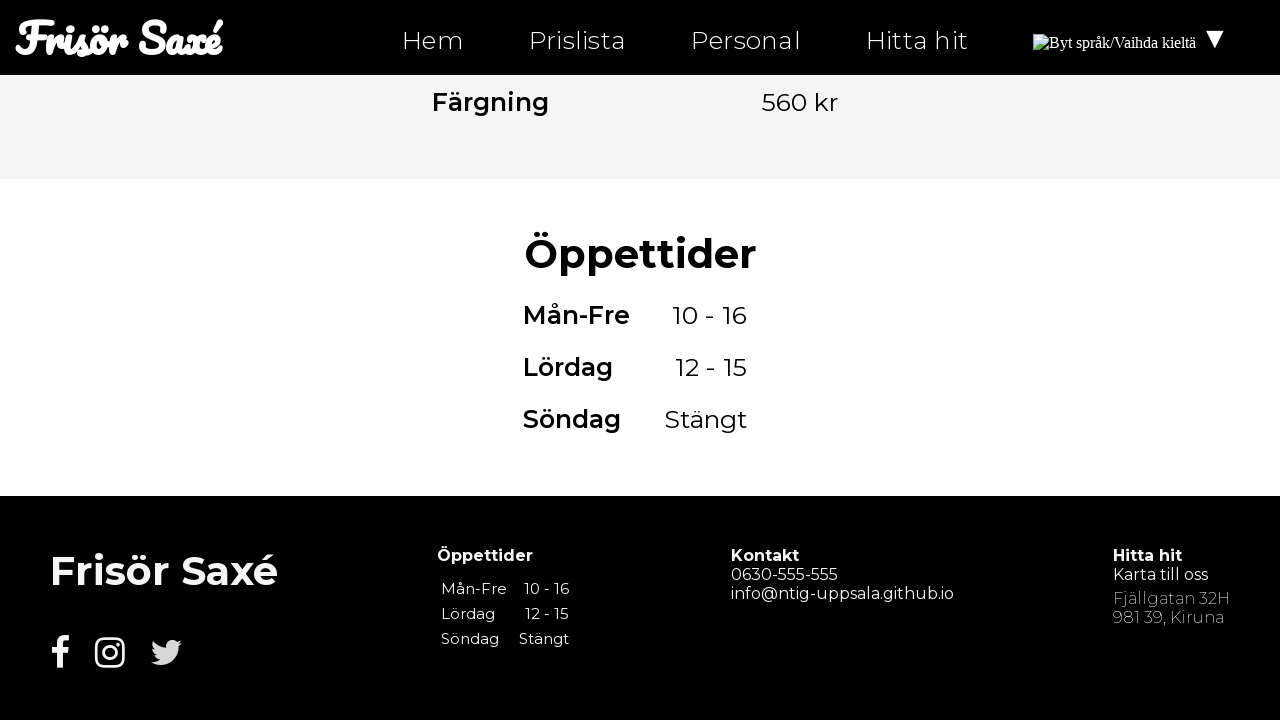

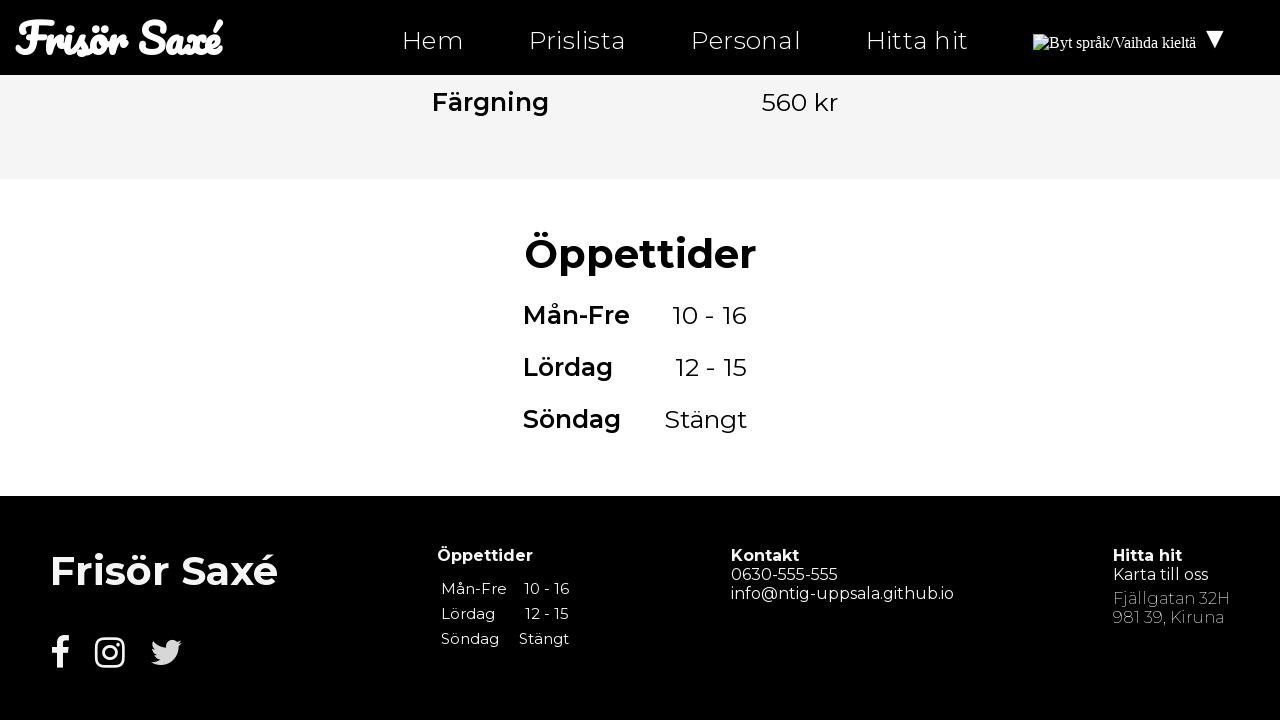